Tests dynamic loading functionality where a hidden element becomes visible after clicking a start button, waiting for the loading to complete and verifying the finish text appears.

Starting URL: https://the-internet.herokuapp.com/dynamic_loading/1

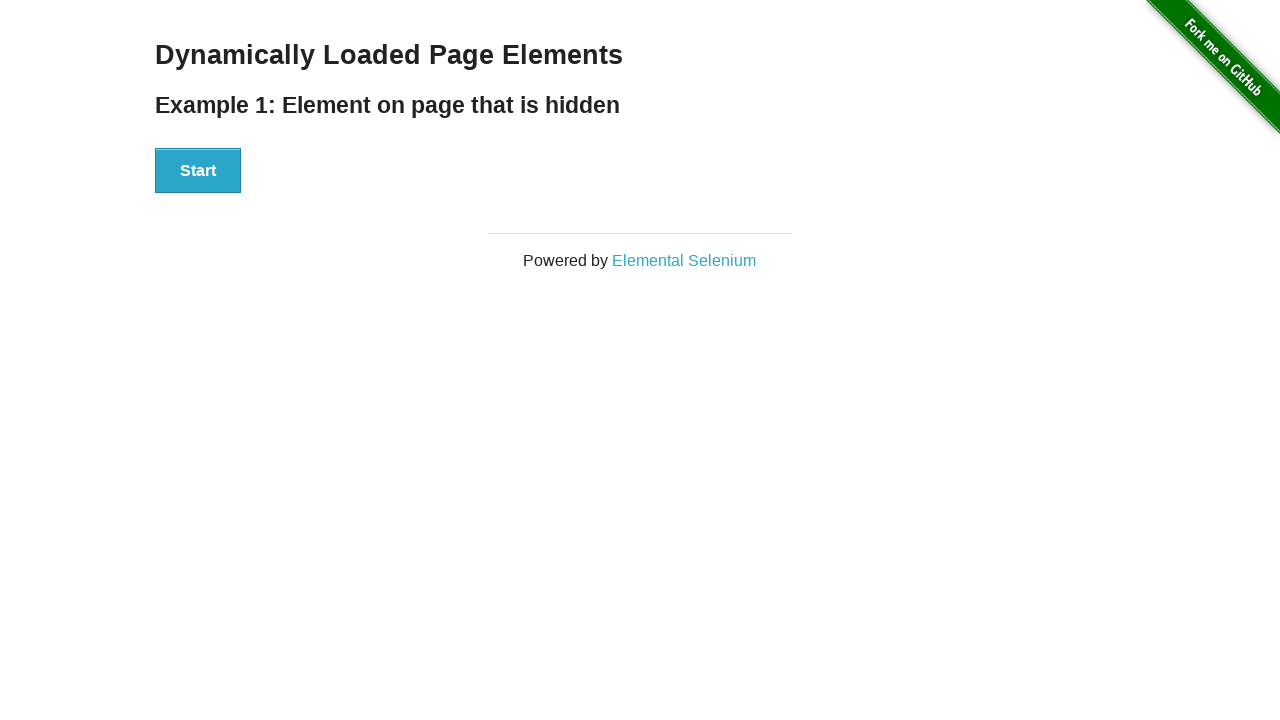

Clicked start button to trigger dynamic loading at (198, 171) on #start button
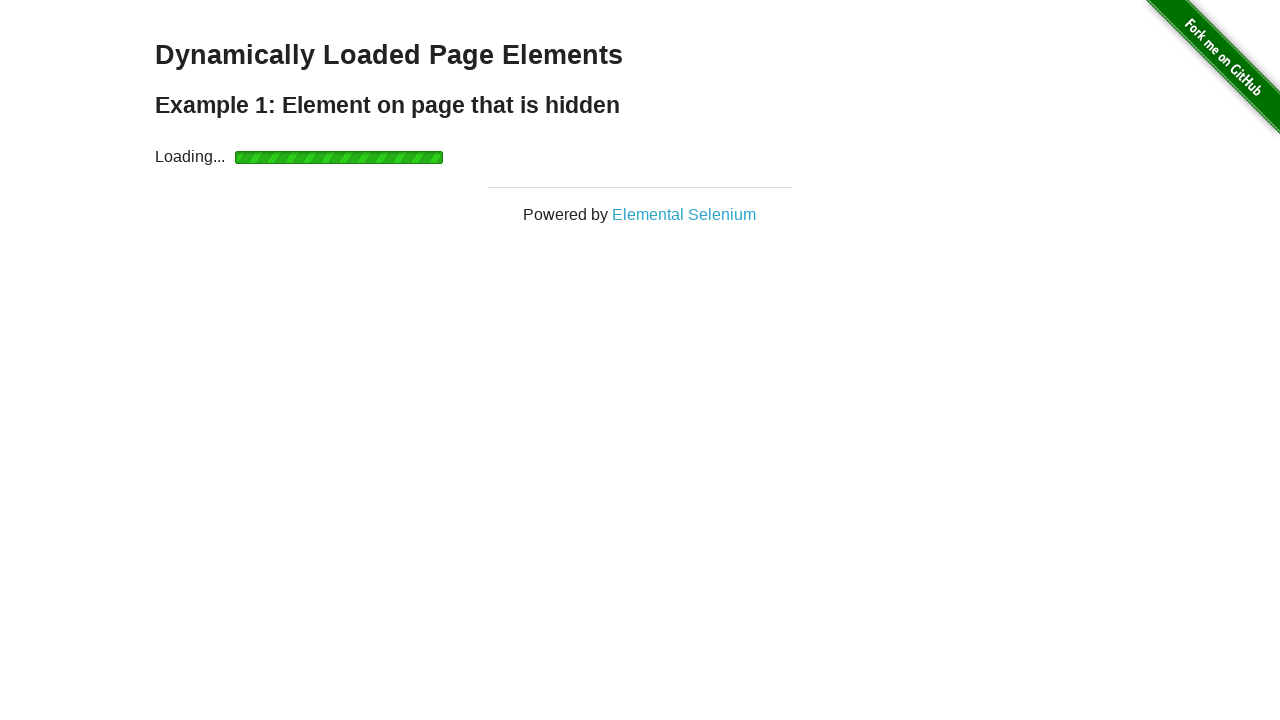

Waited for finish element to become visible after loading completed
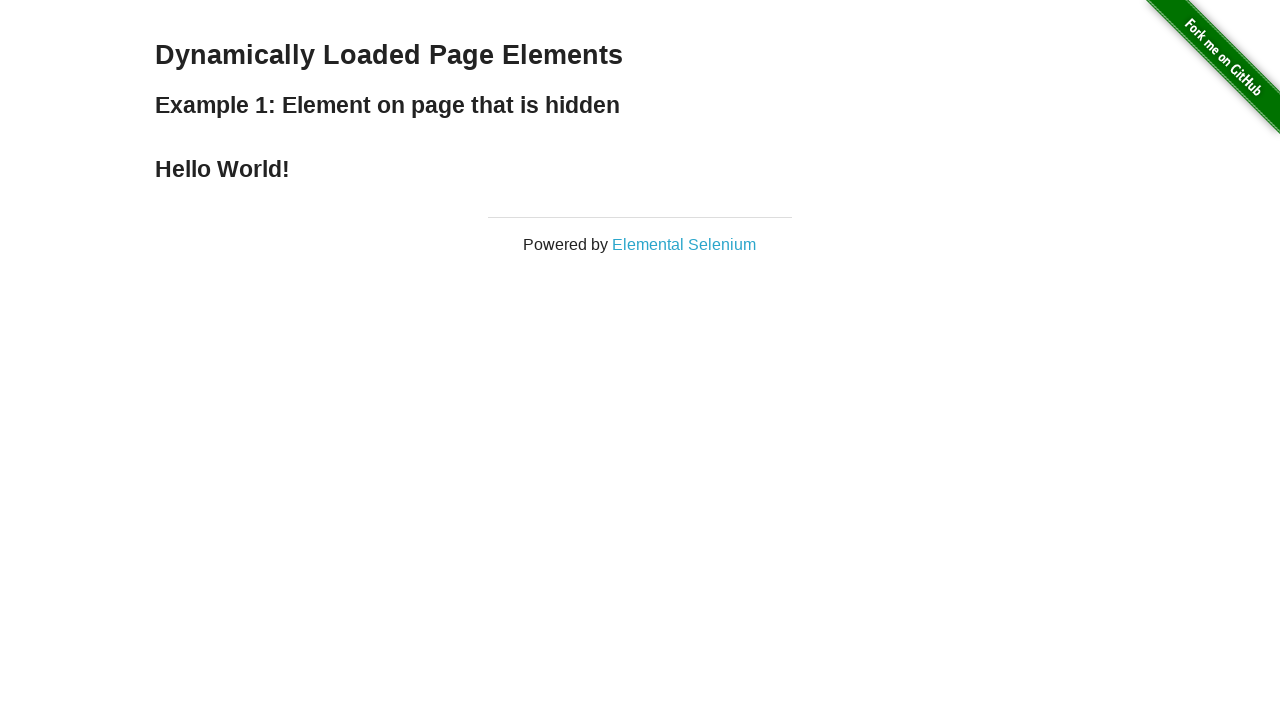

Verified finish text is visible on the page
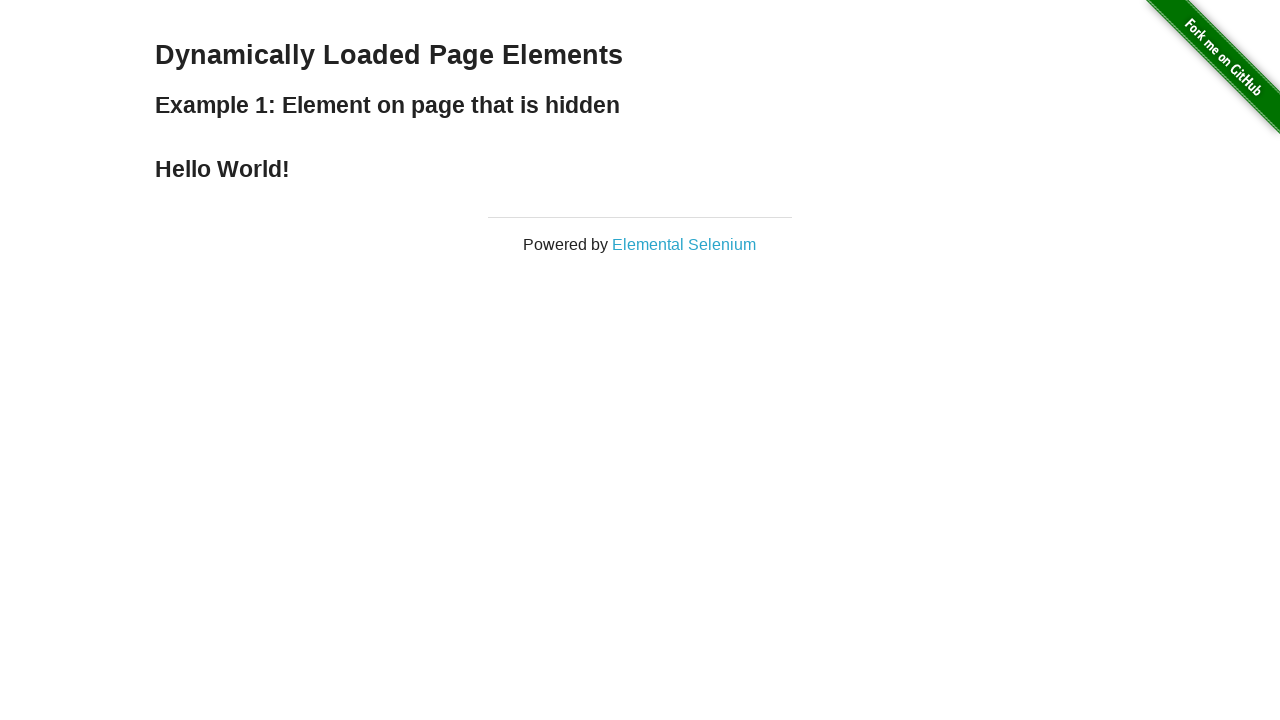

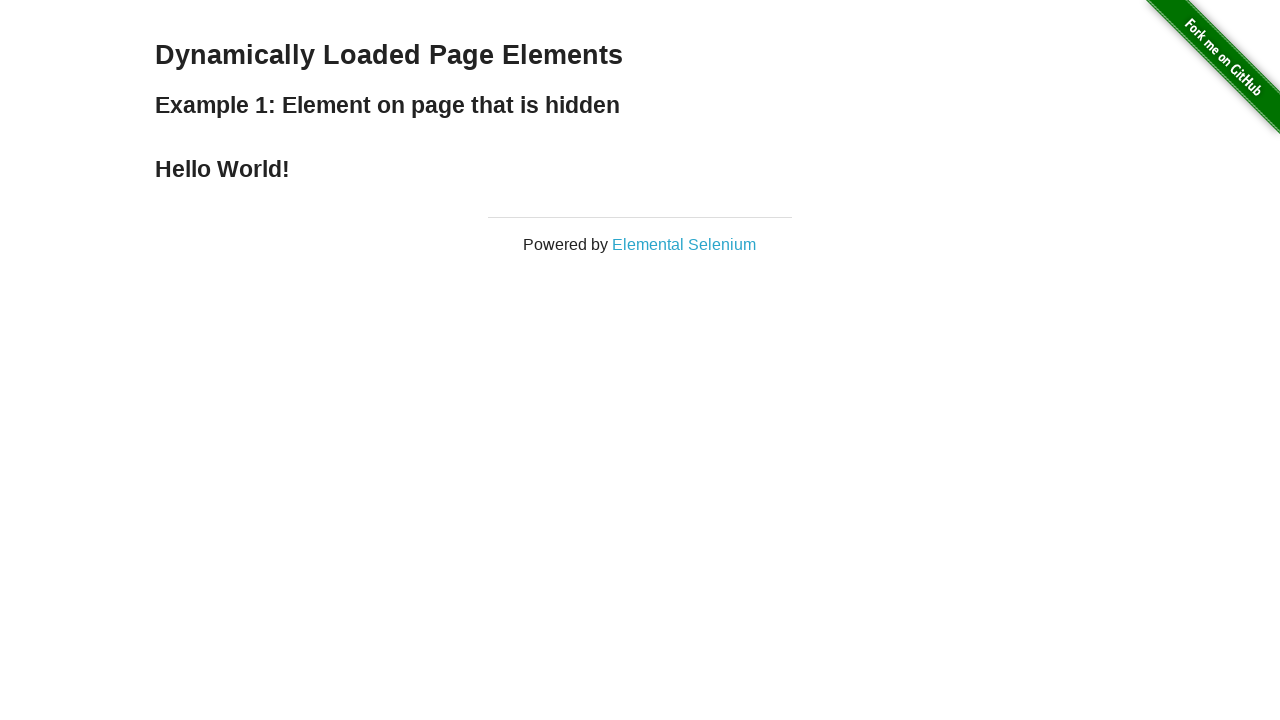